Tests dynamic content loading by clicking a Start button and waiting for the "Hello World!" text to appear on the page.

Starting URL: https://the-internet.herokuapp.com/dynamic_loading/2

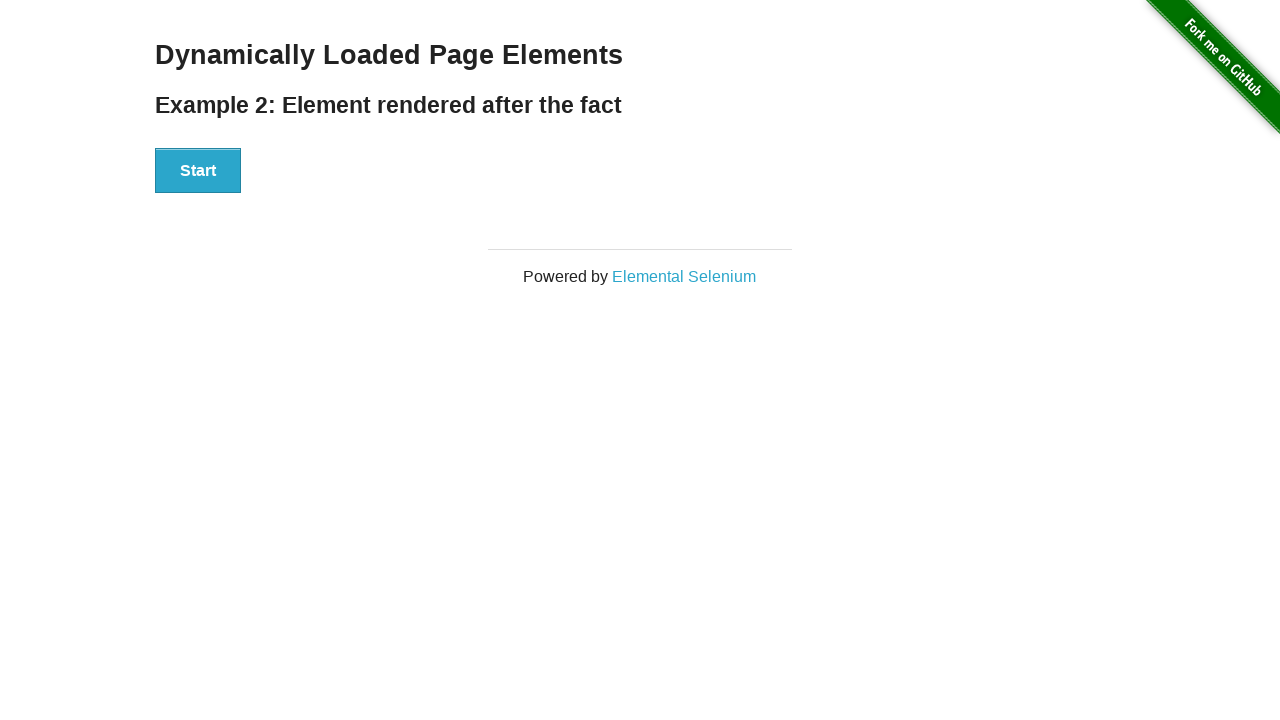

Clicked the Start button to trigger dynamic loading at (198, 171) on xpath=//button[text()='Start']
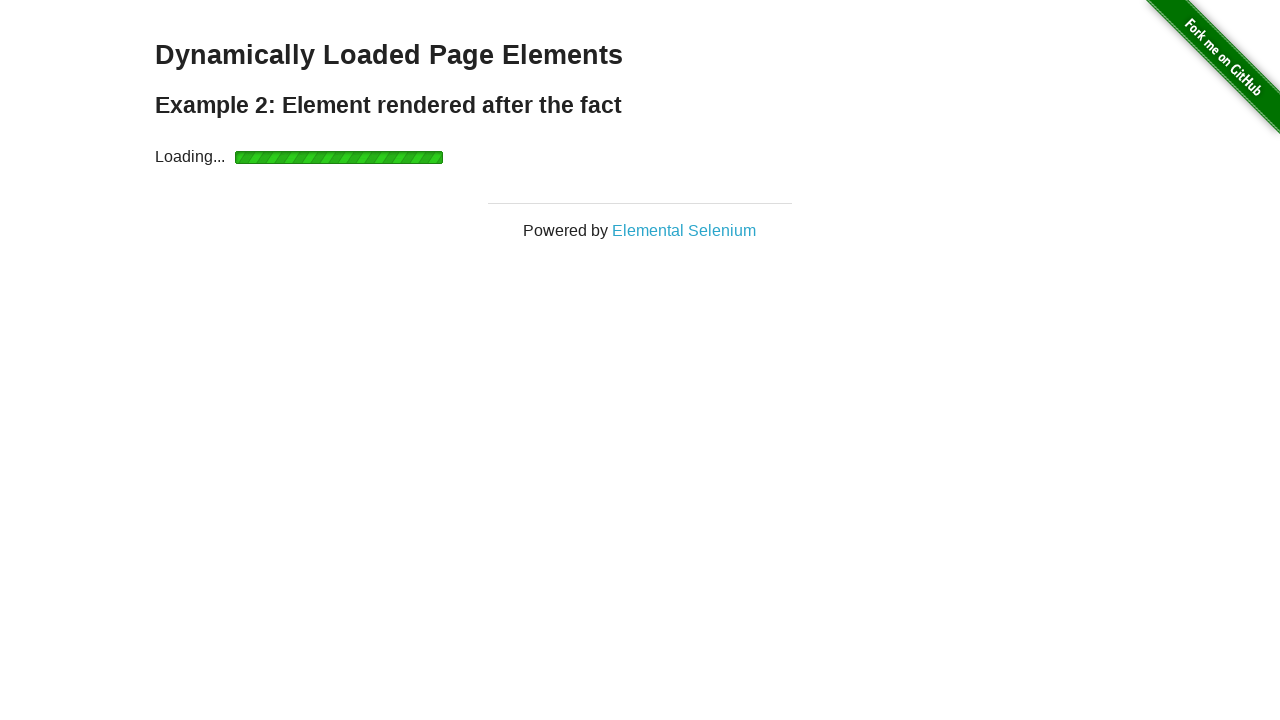

Waited for 'Hello World!' text to appear on the page
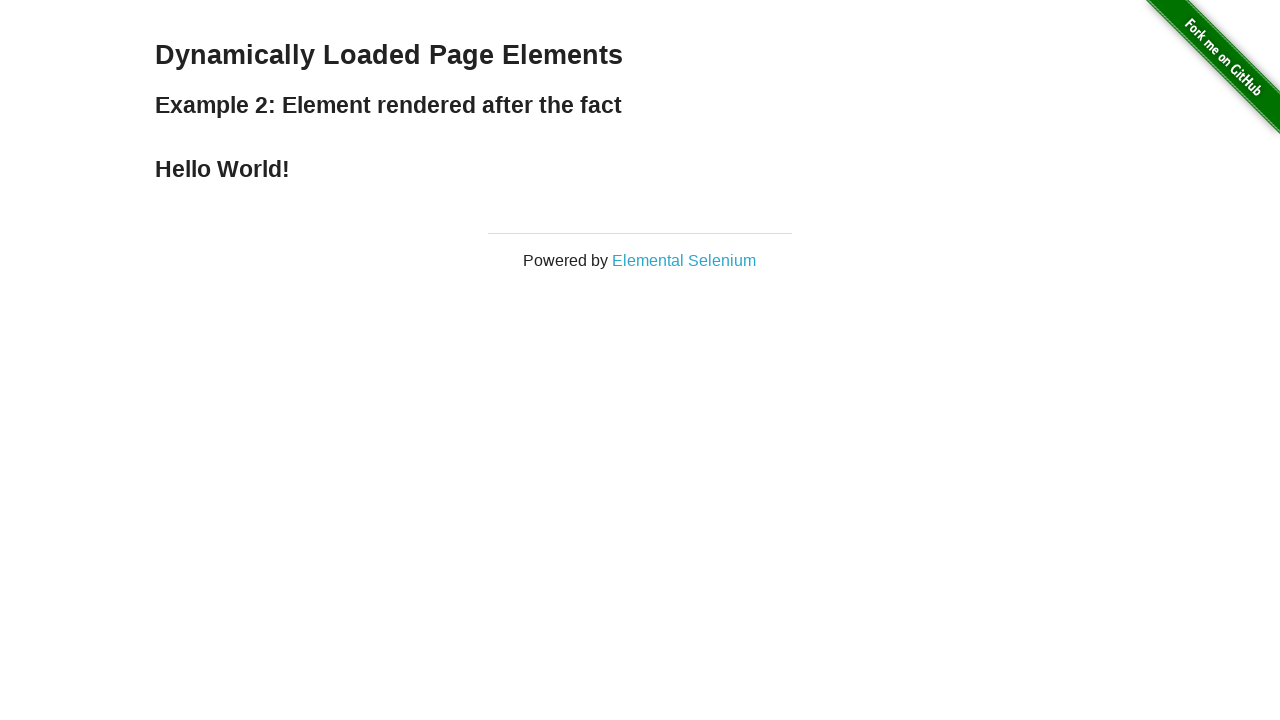

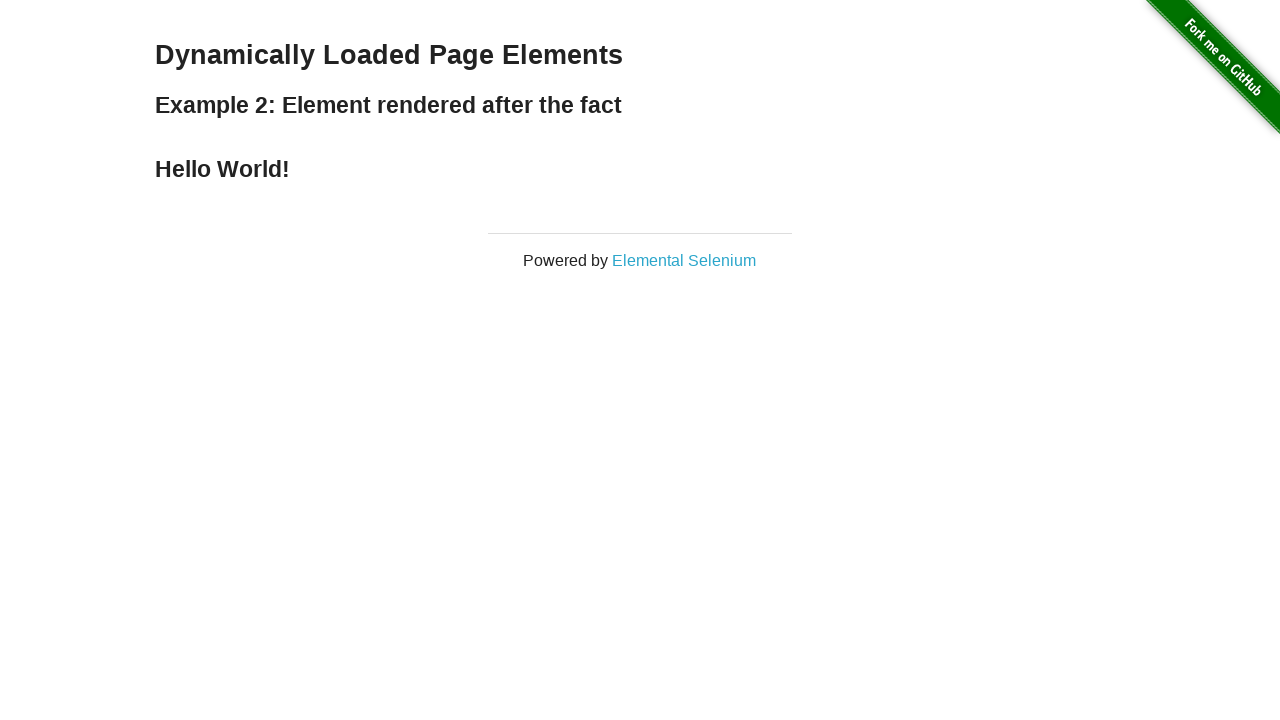